Tests the age form by entering multiple field values using a data-driven approach and submitting

Starting URL: https://acctabootcamp.github.io/site/examples/age

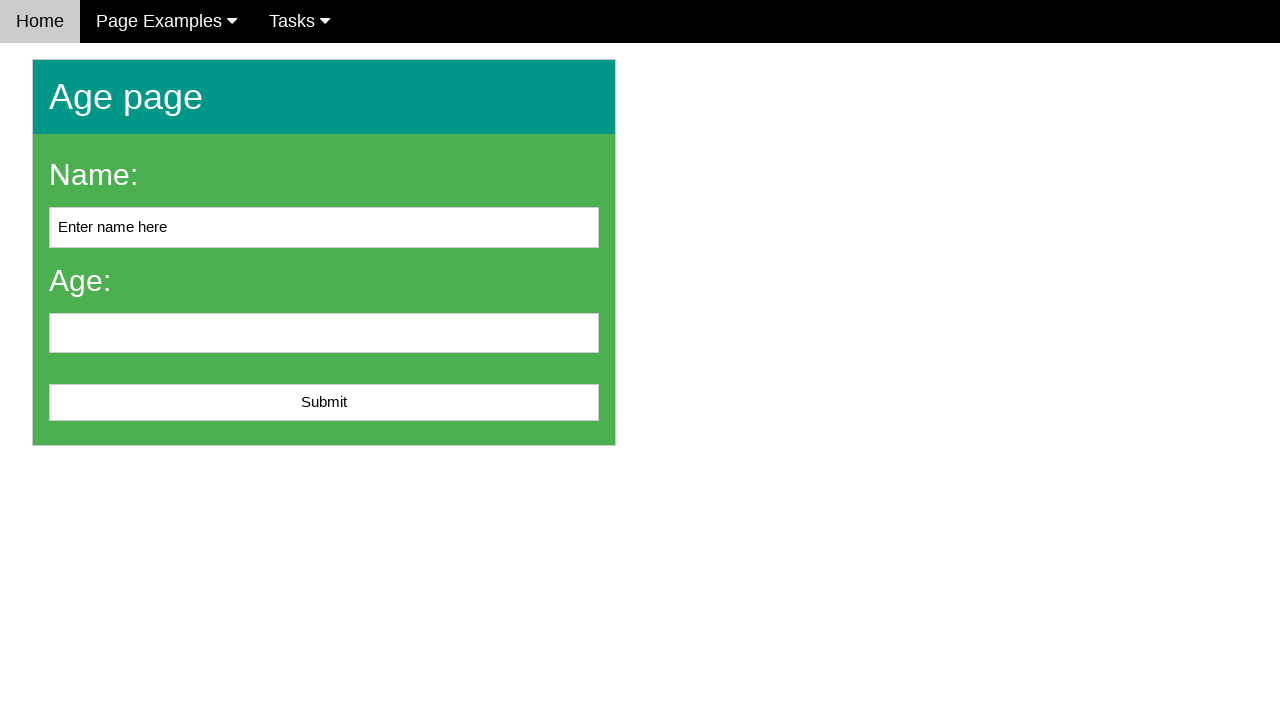

Cleared name field on #name
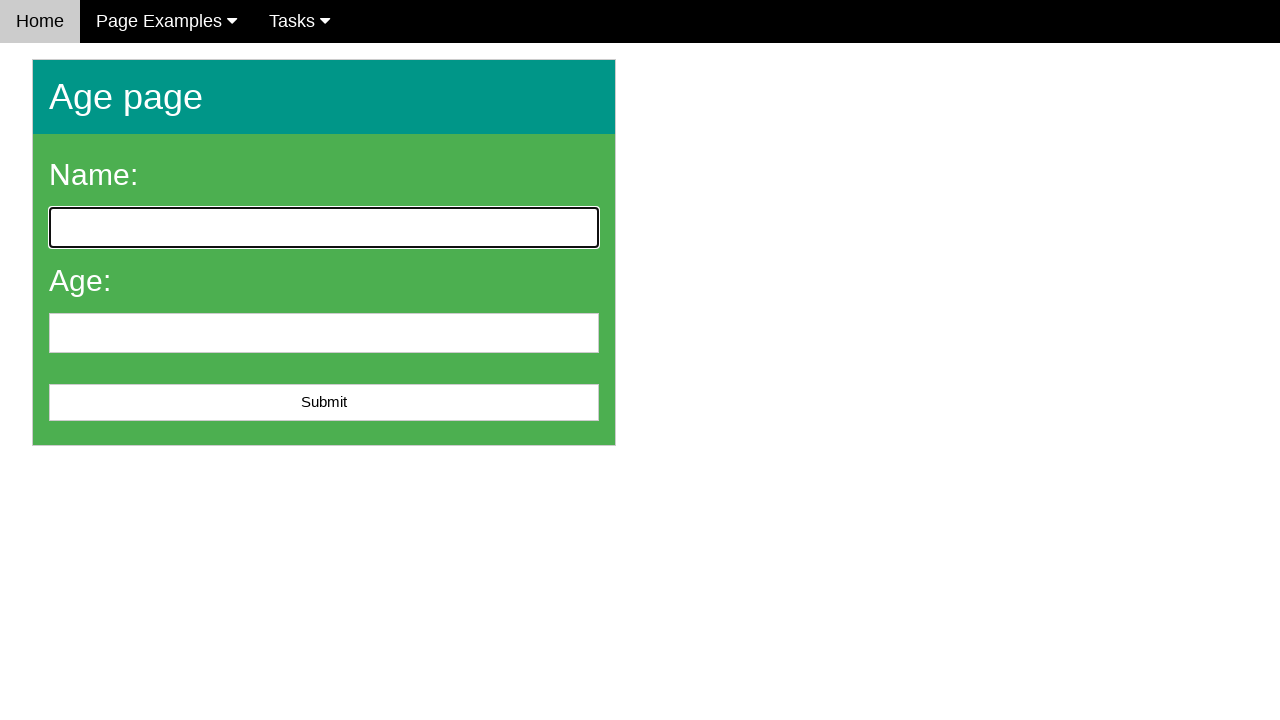

Filled name field with 'Sarah Miller' on #name
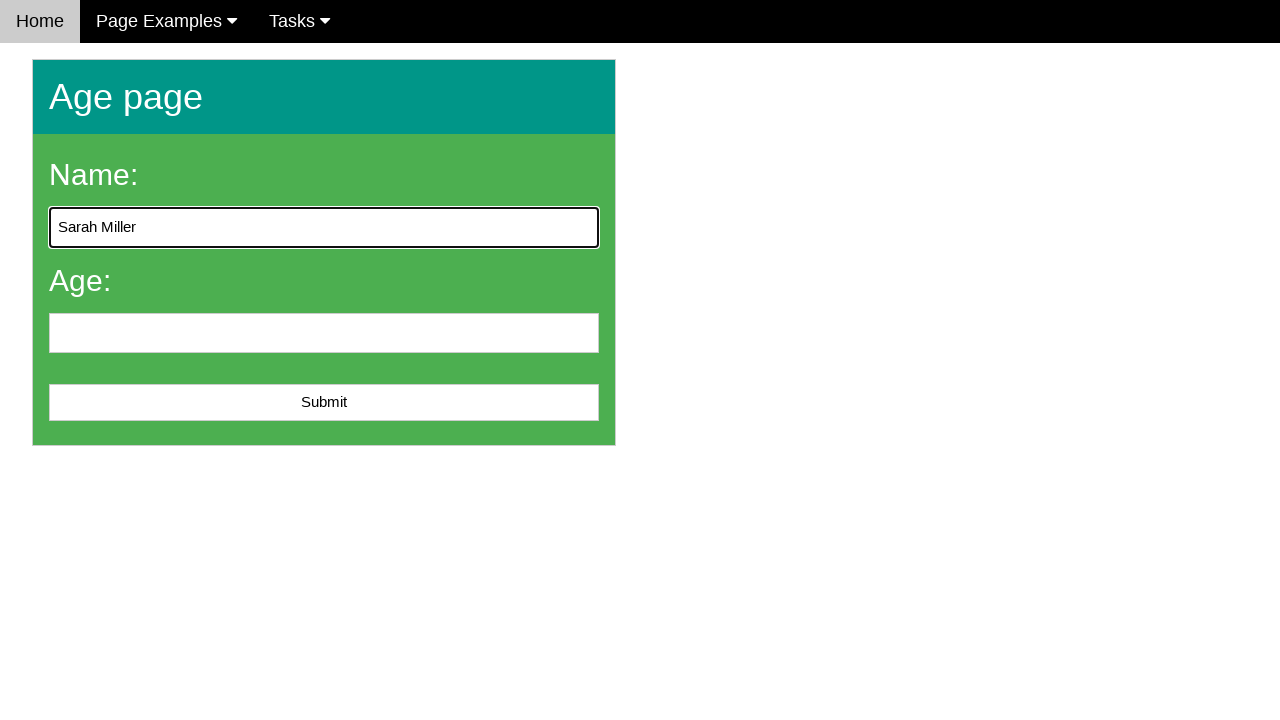

Cleared age field on #age
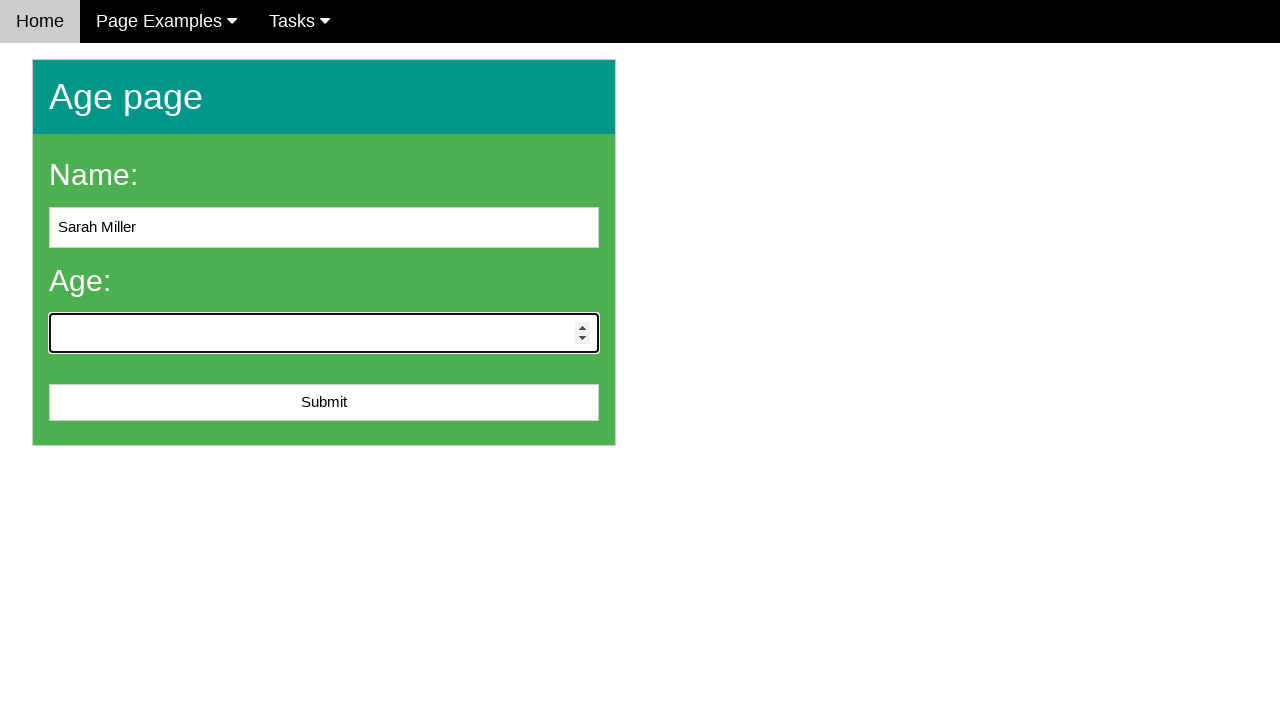

Filled age field with '30' on #age
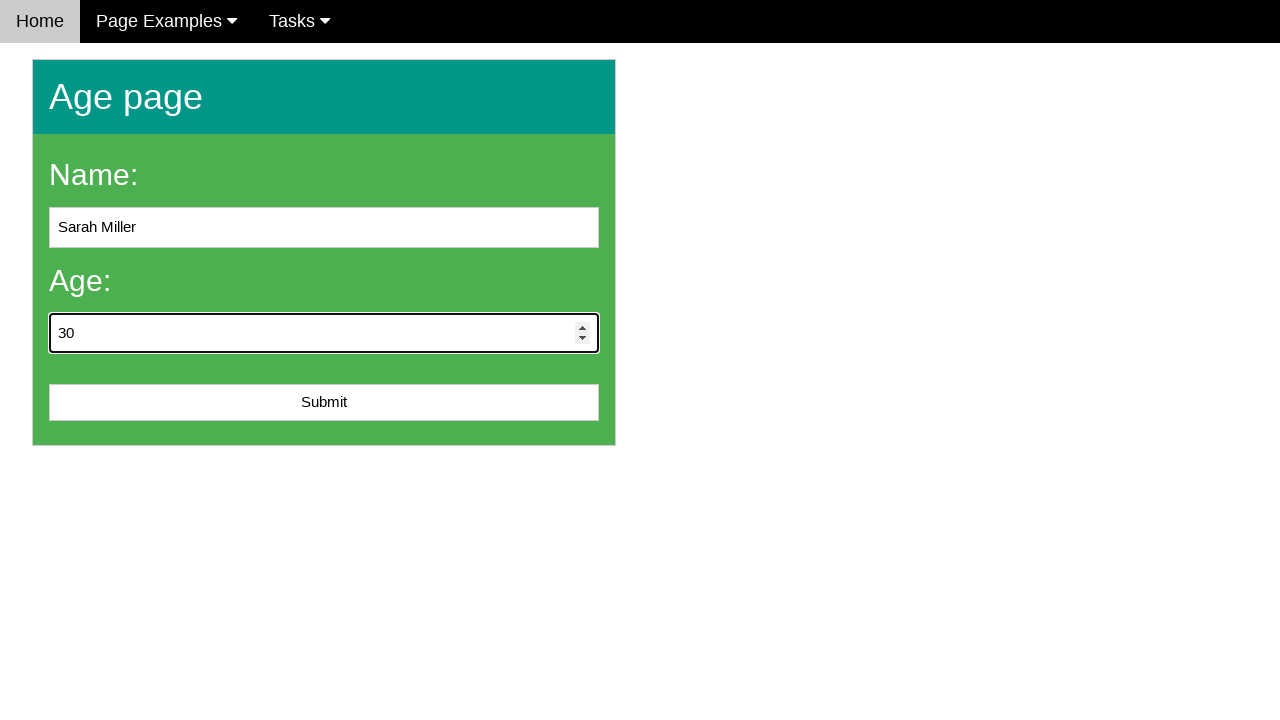

Clicked submit button to submit age form at (324, 403) on #submit
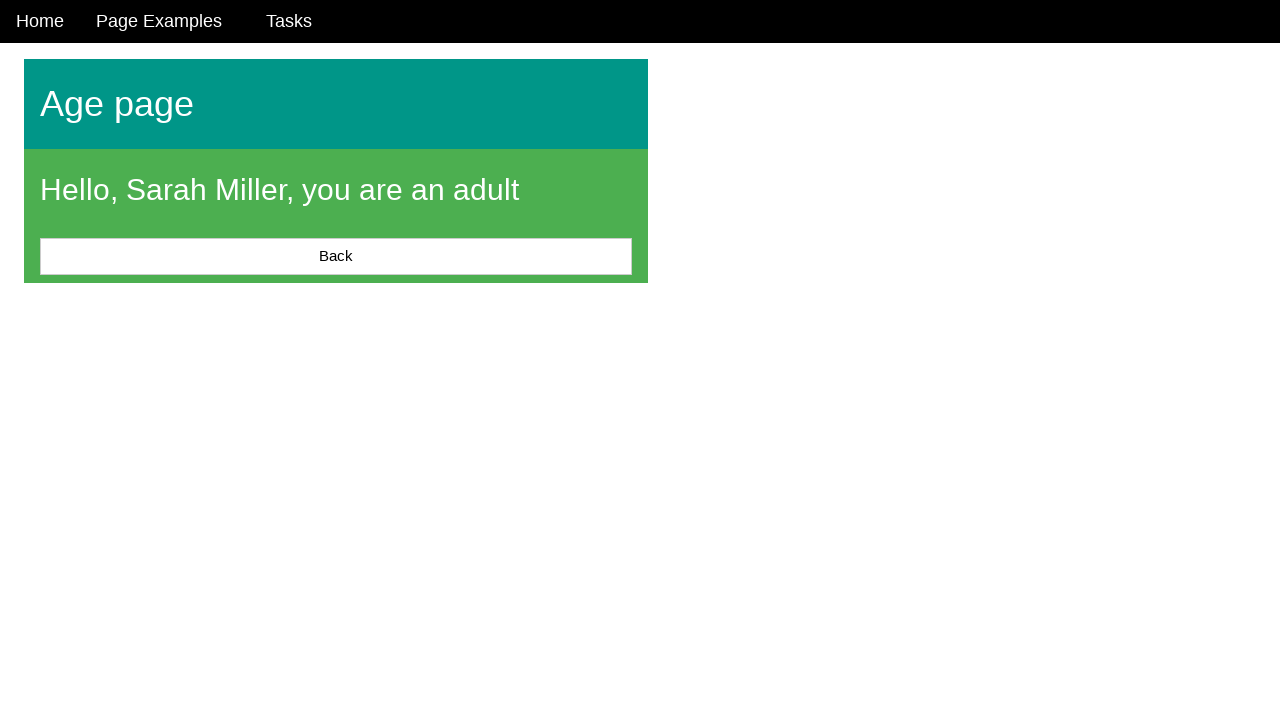

Success message appeared after form submission
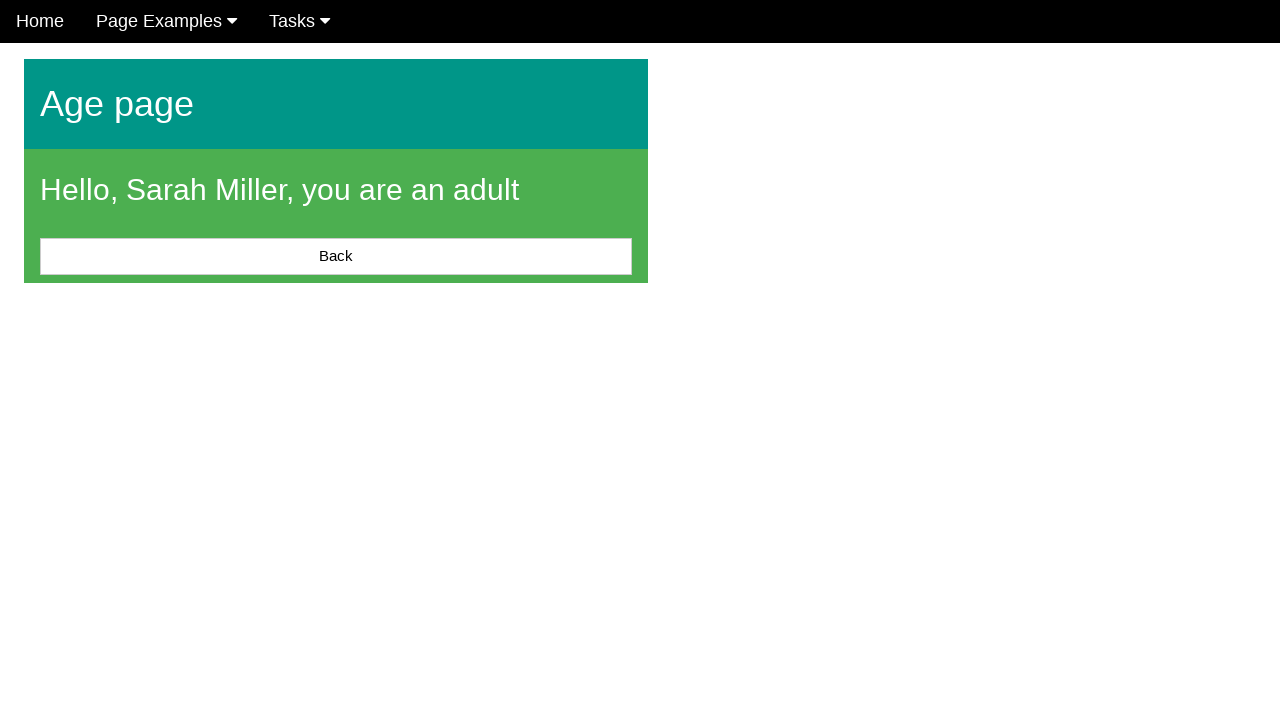

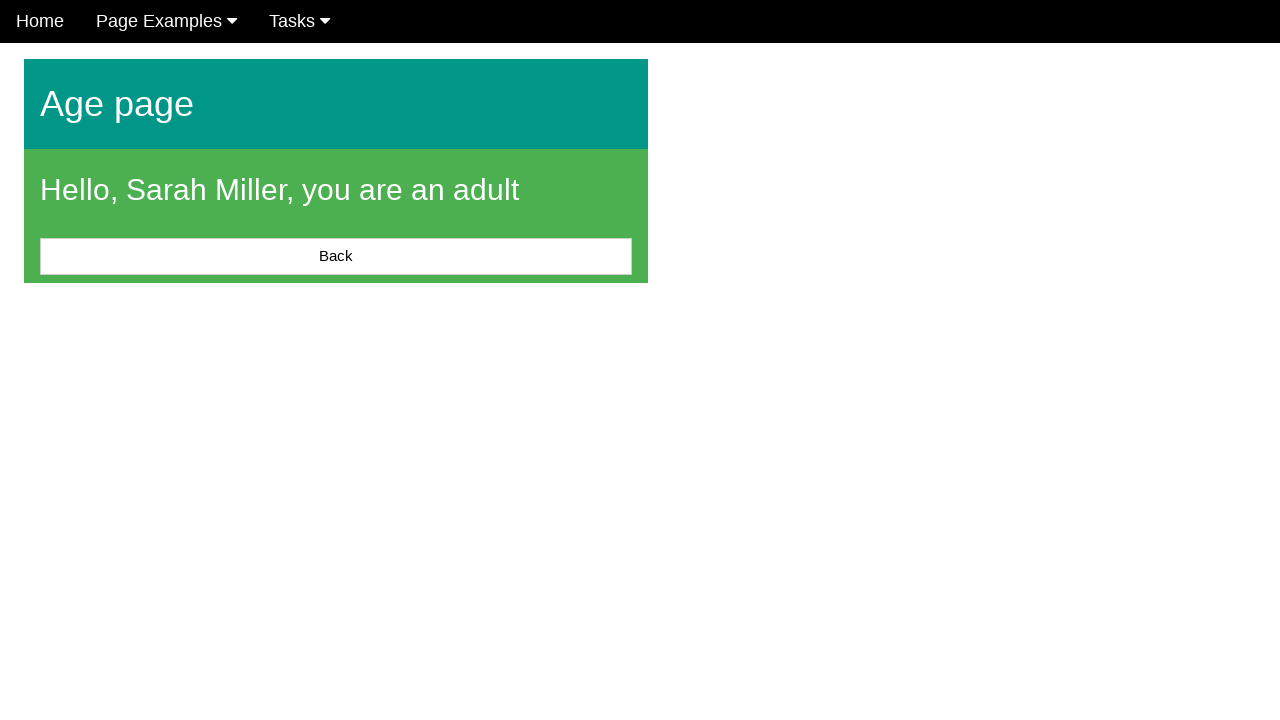